Tests modal dialog interaction on demoqa.com and alert handling on w3schools, demonstrating modal opening/closing and iframe/alert management

Starting URL: https://demoqa.com/modal-dialogs

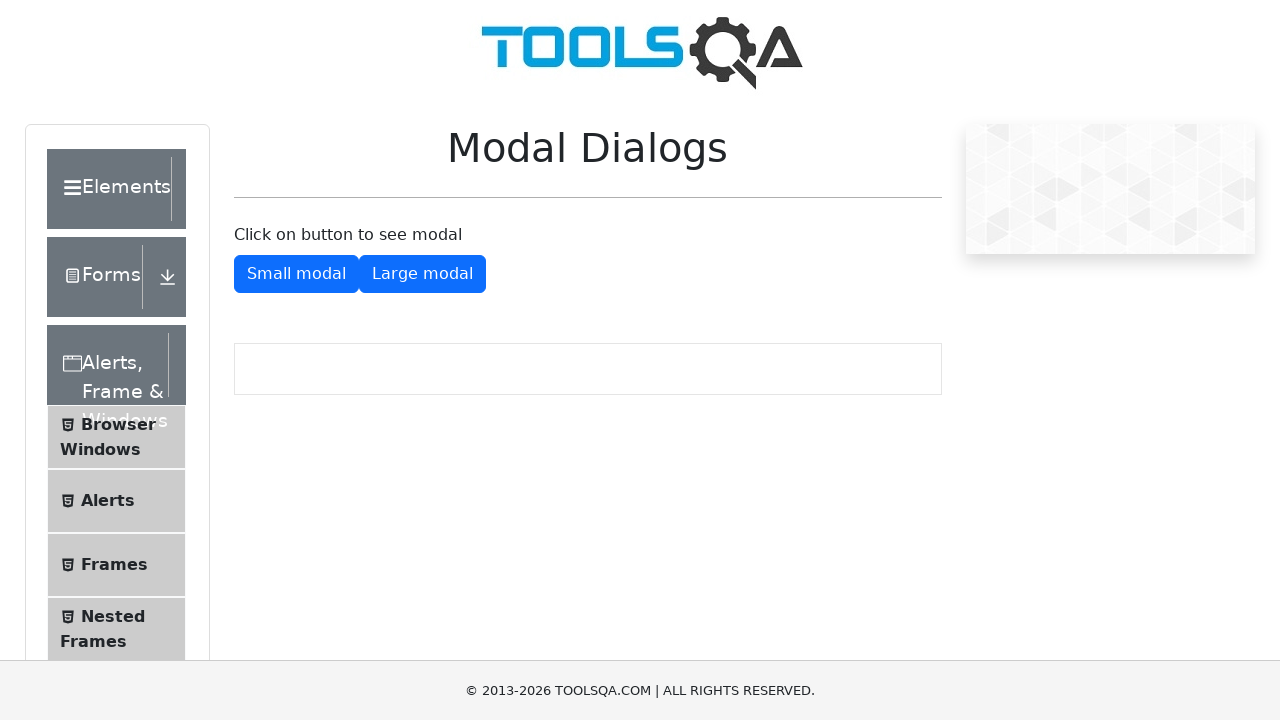

Scrolled small modal button into view
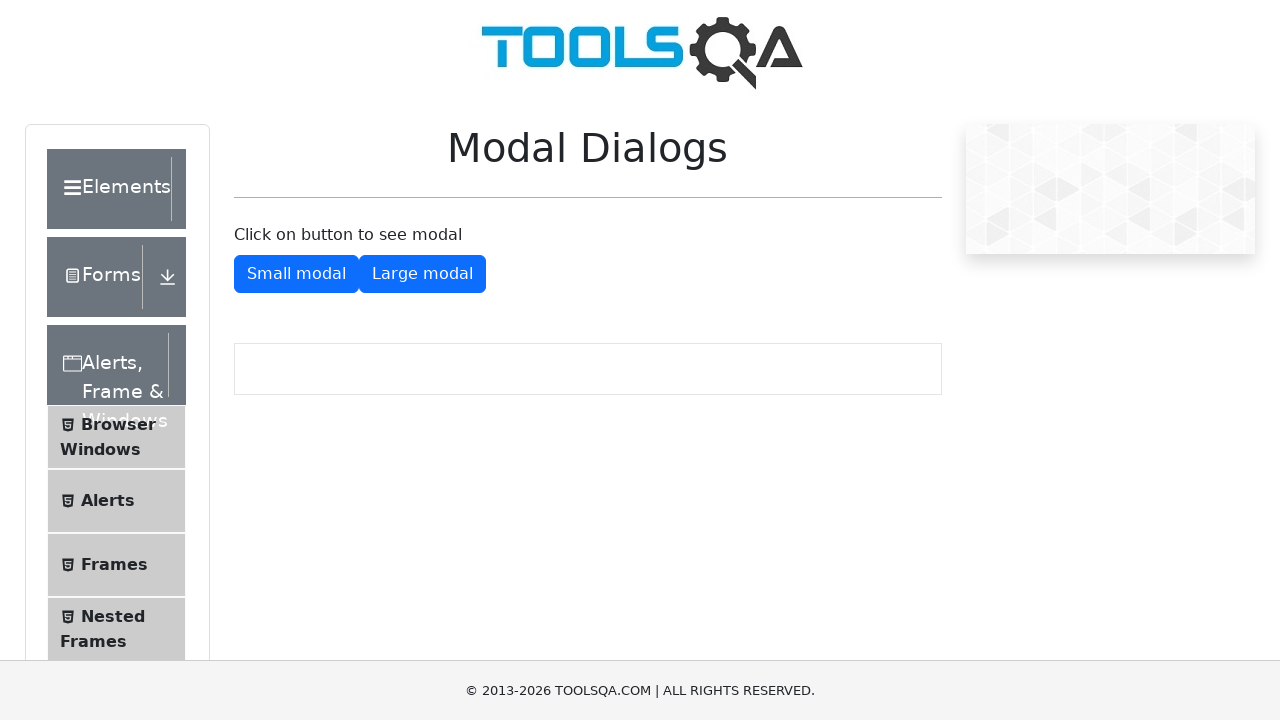

Clicked small modal button to open modal dialog at (296, 274) on #showSmallModal
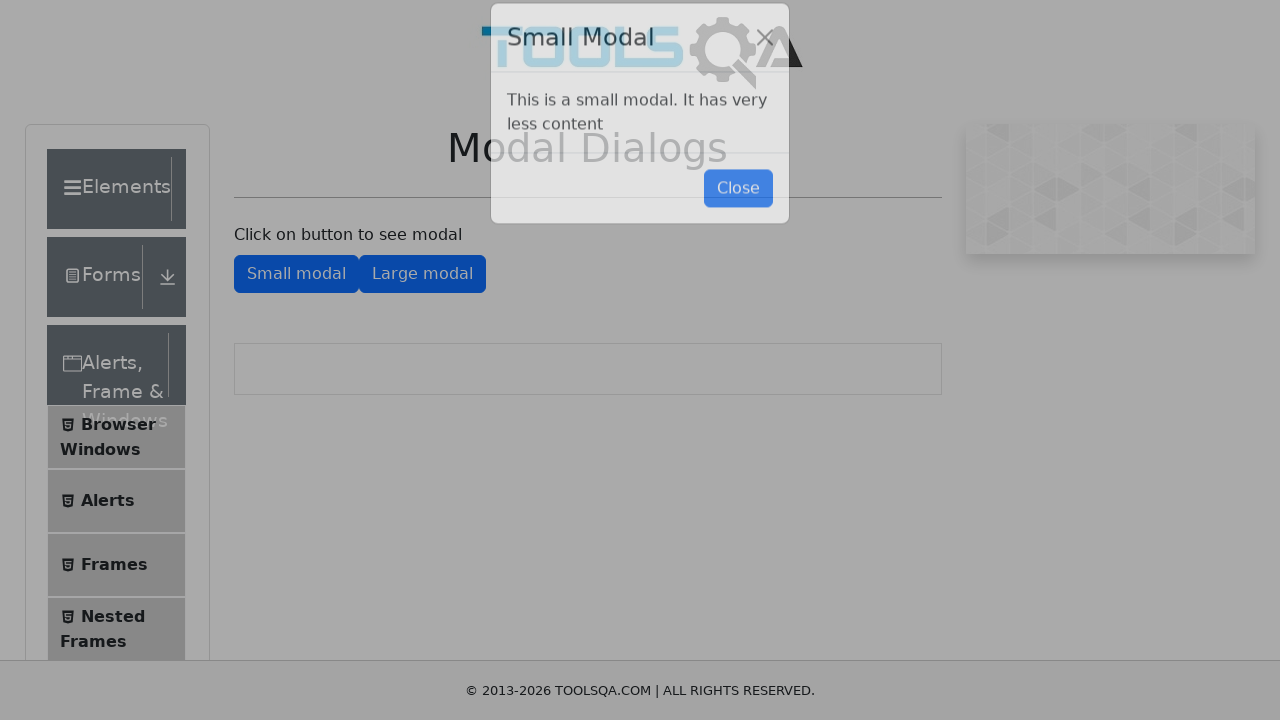

Modal dialog appeared with body content
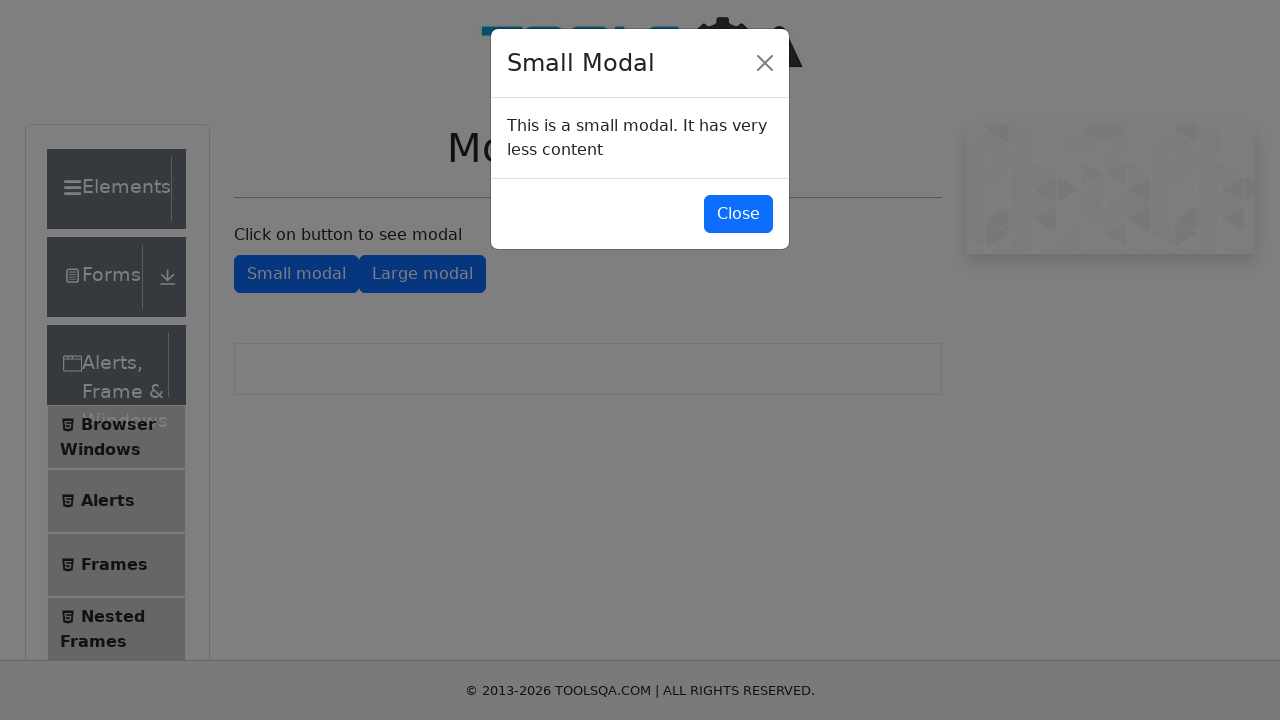

Clicked close button to dismiss modal dialog at (738, 214) on #closeSmallModal
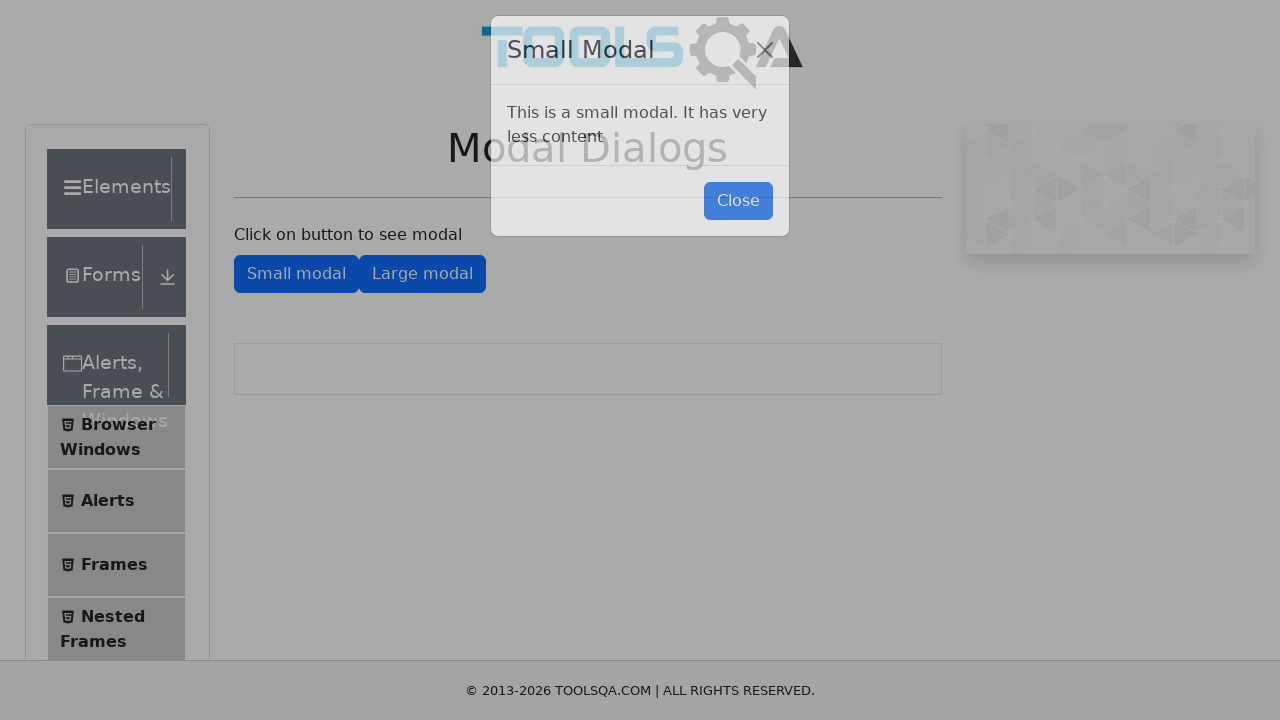

Navigated to W3Schools JavaScript alert example
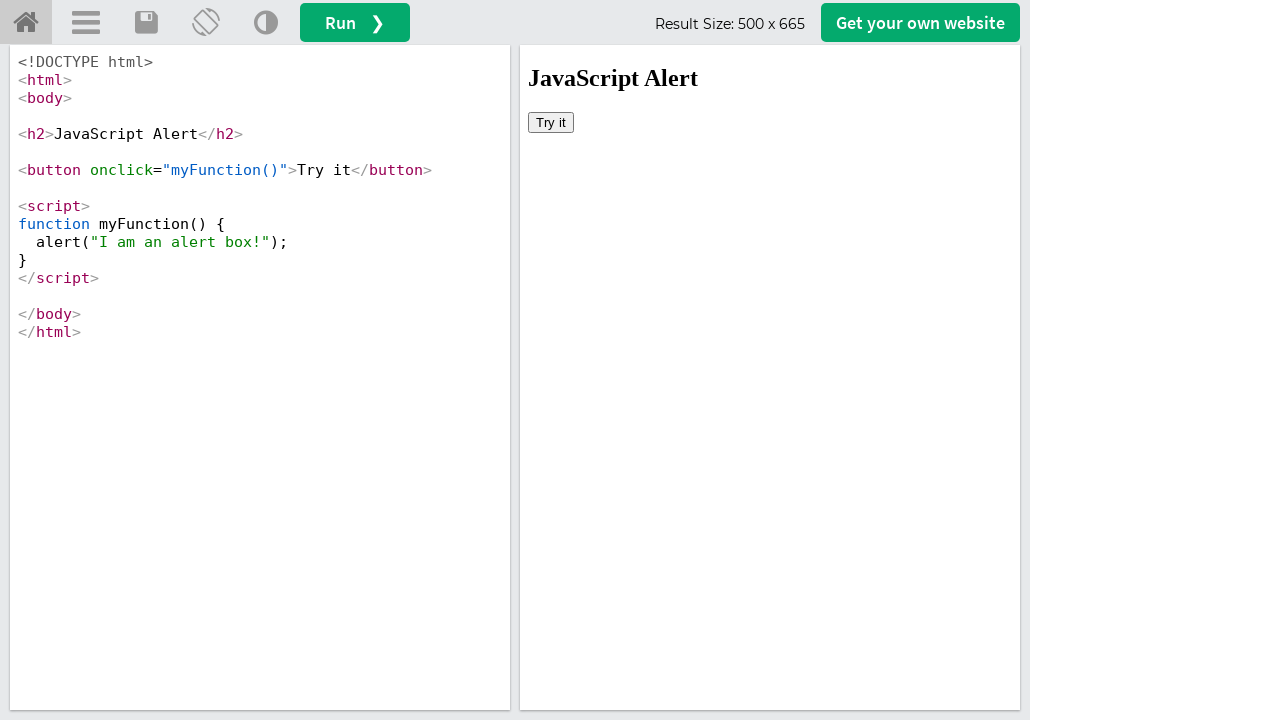

Clicked button in iframe to trigger alert dialog at (551, 122) on #iframeResult >> internal:control=enter-frame >> button
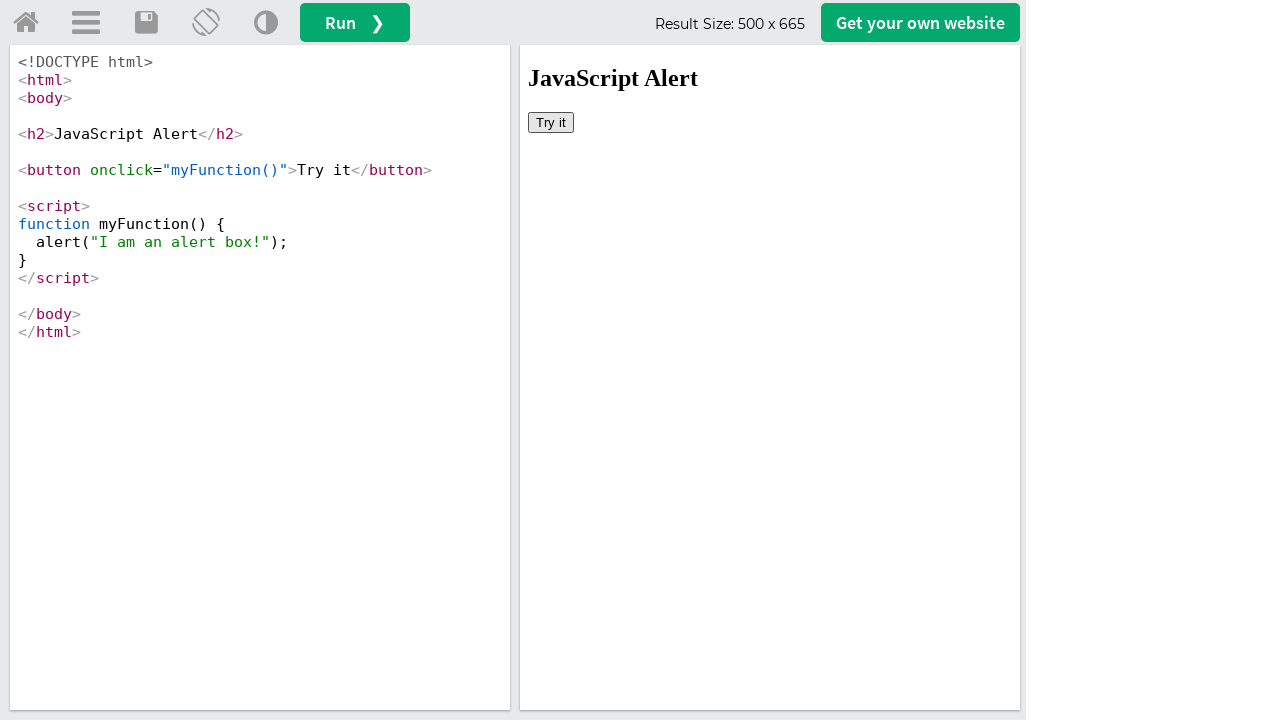

Set up alert handler to automatically accept dialogs
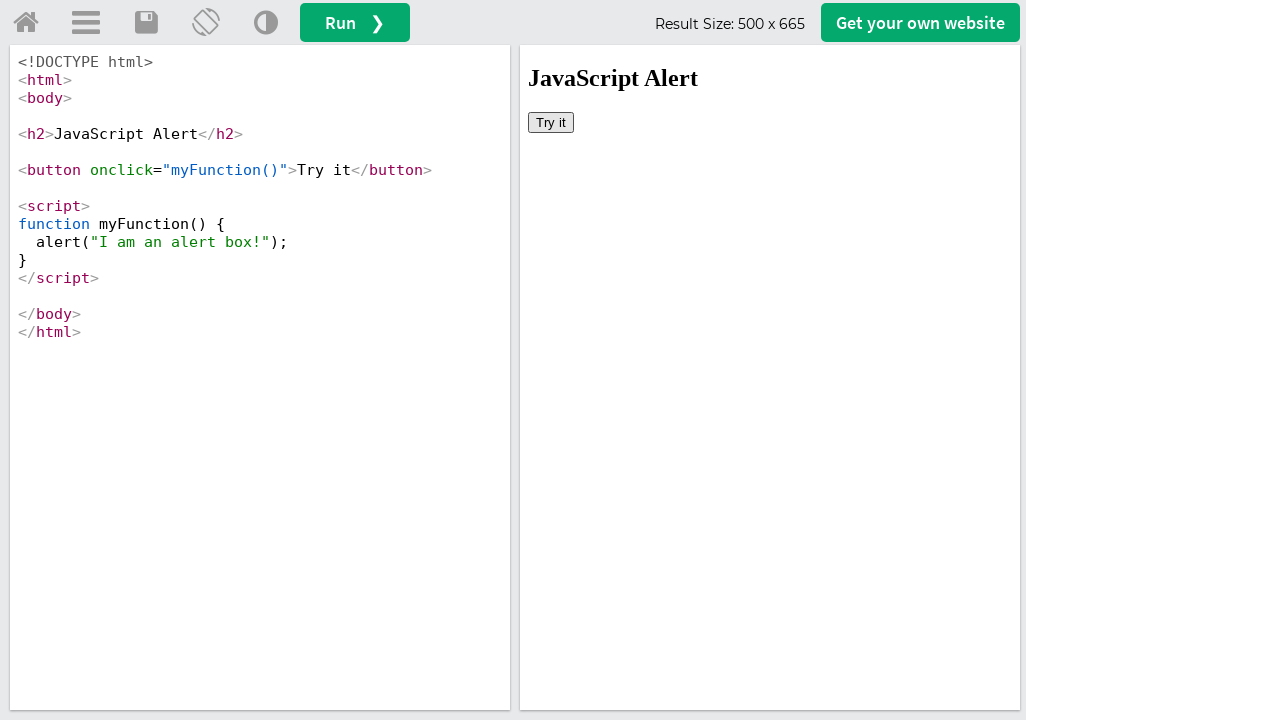

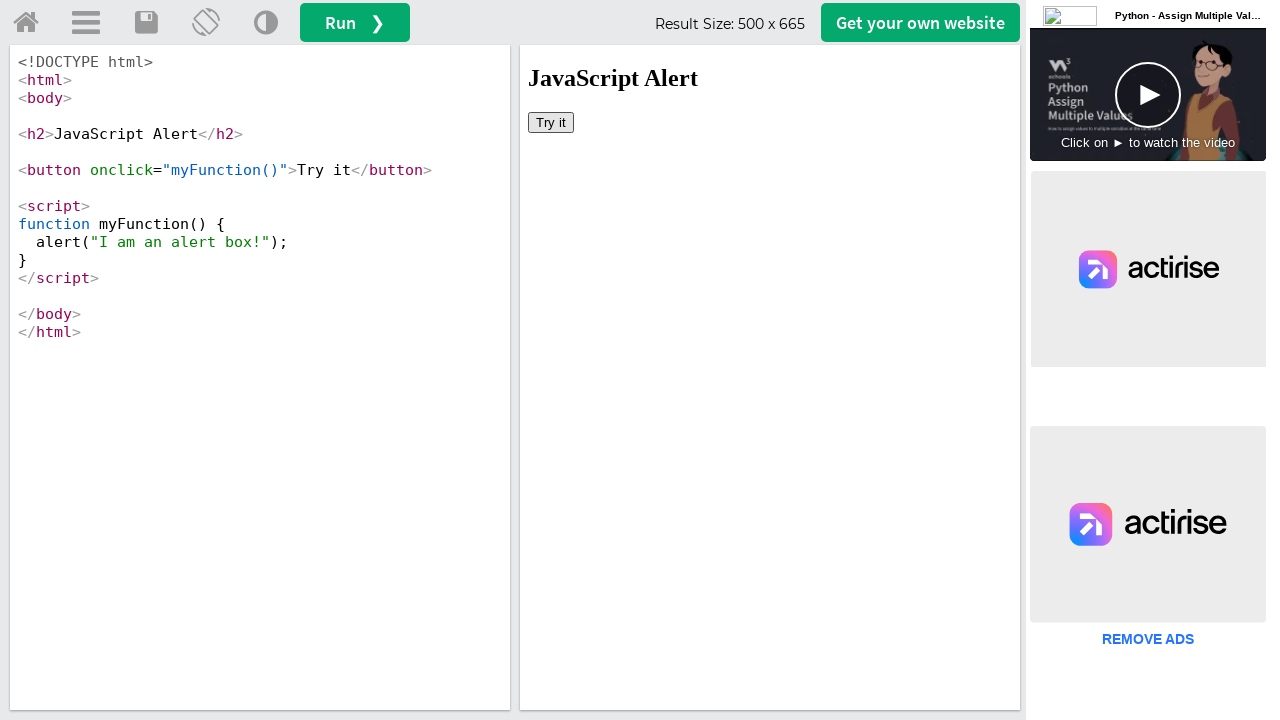